Navigates to an automation practice page and locates a button element using XPath sibling traversal to verify the element is accessible

Starting URL: https://rahulshettyacademy.com/AutomationPractice/

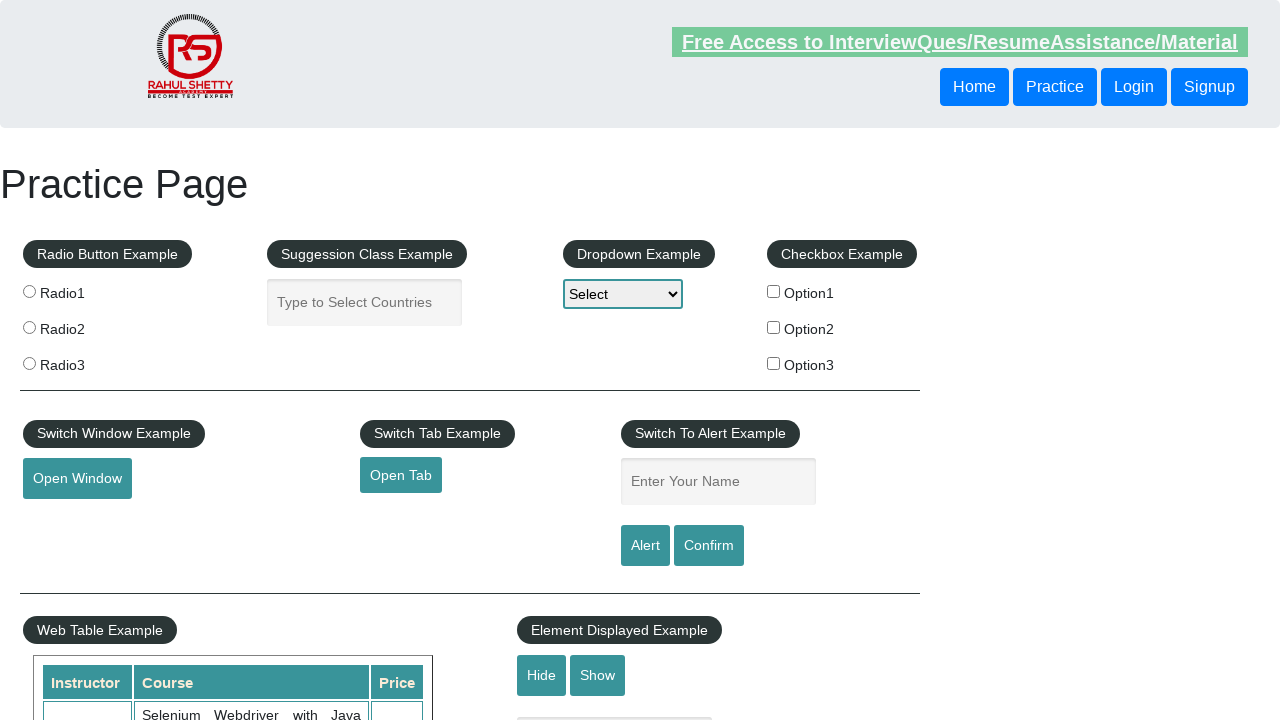

Navigated to automation practice page
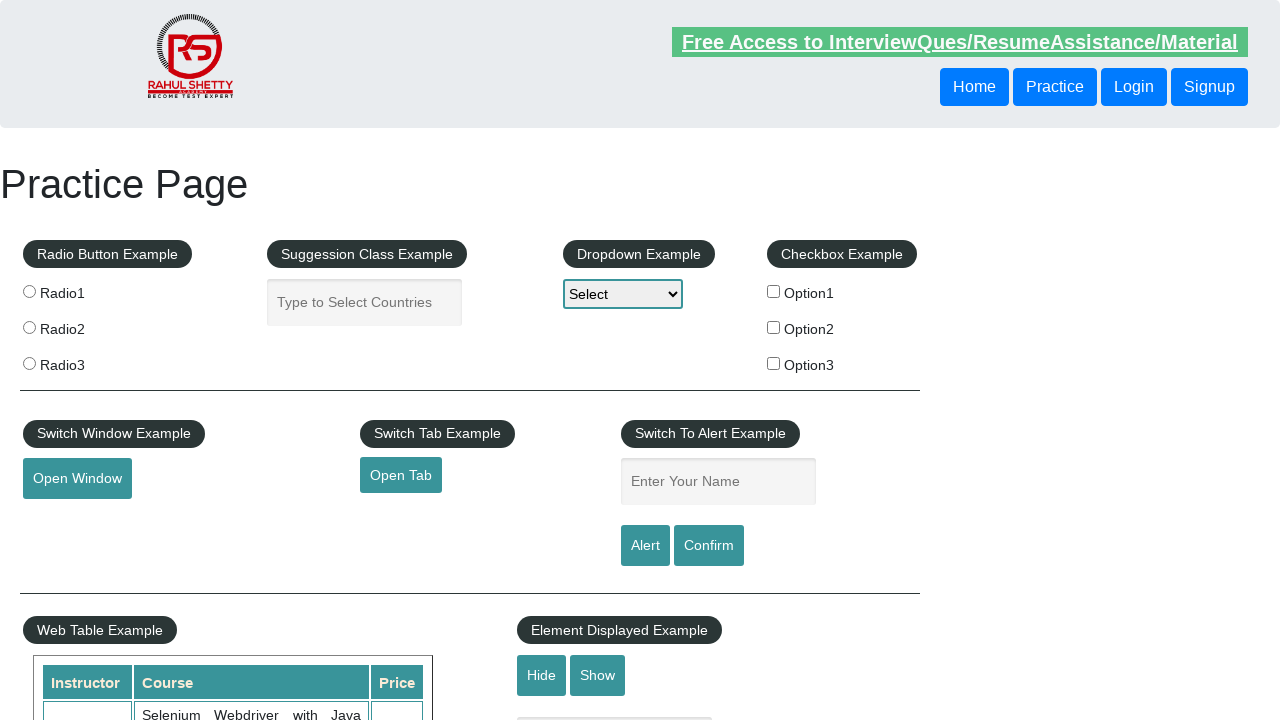

Located button element using XPath sibling traversal
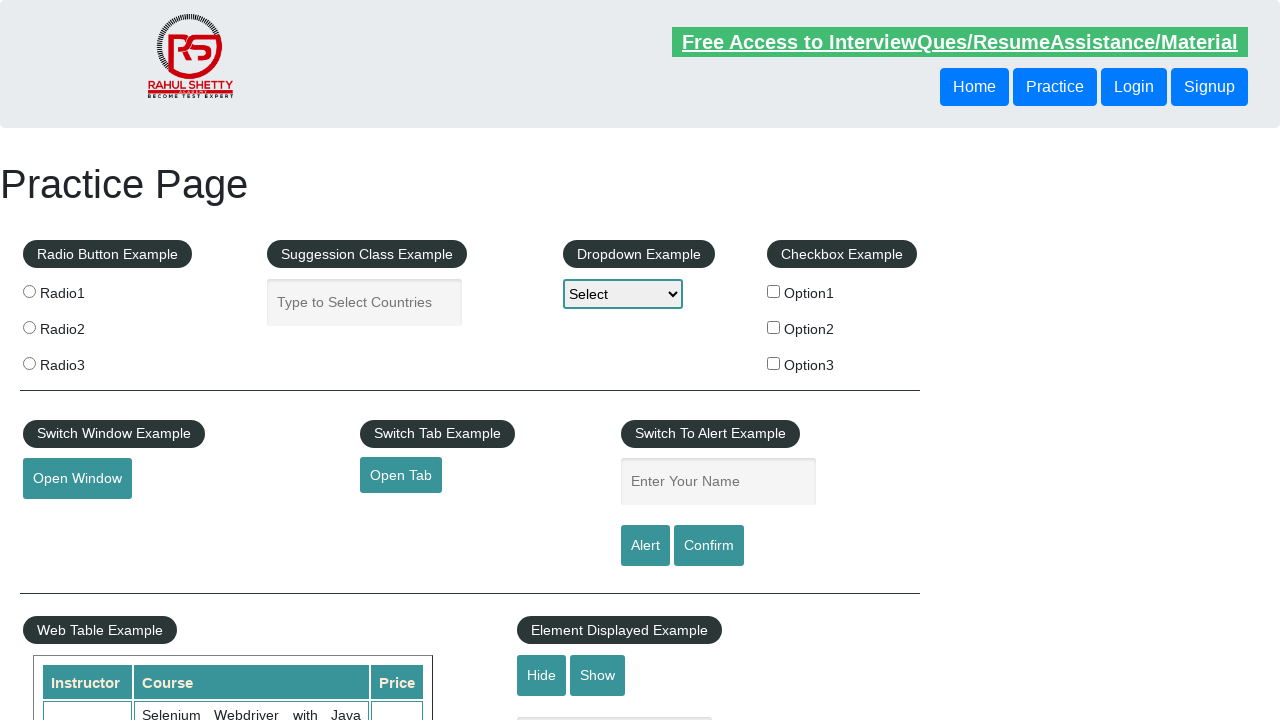

Button element is now visible
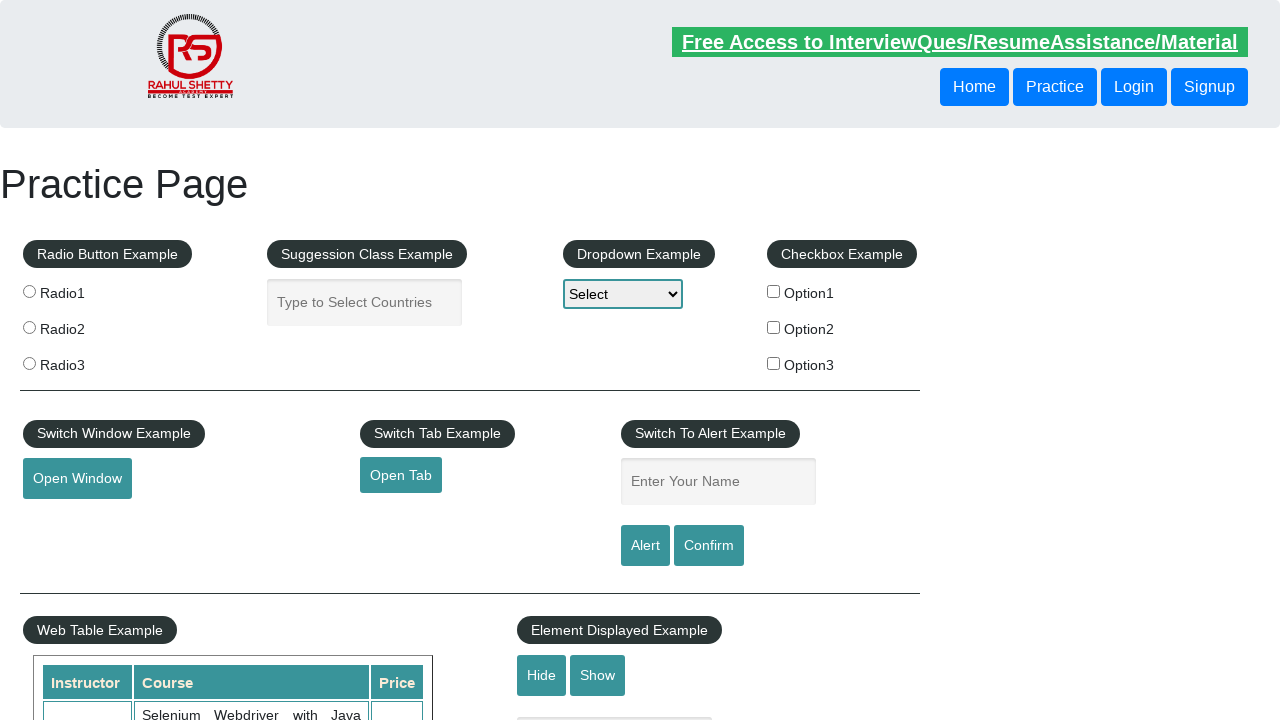

Retrieved button text content: 'Login'
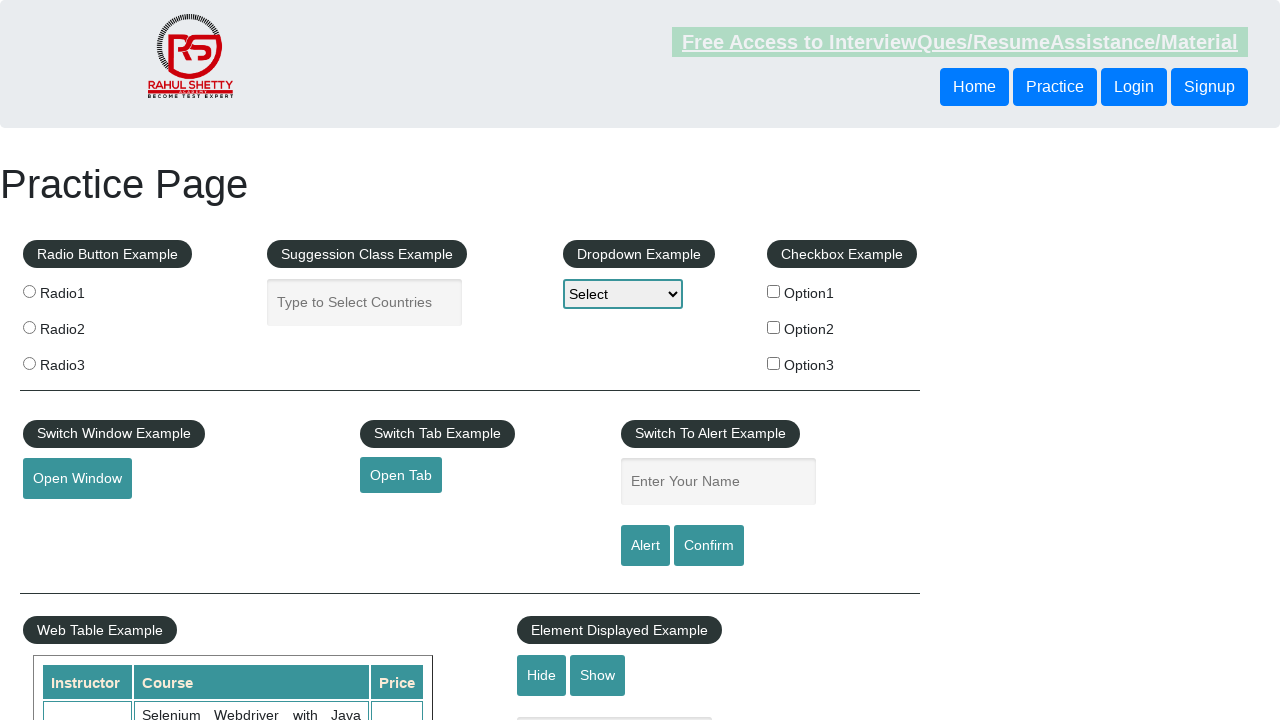

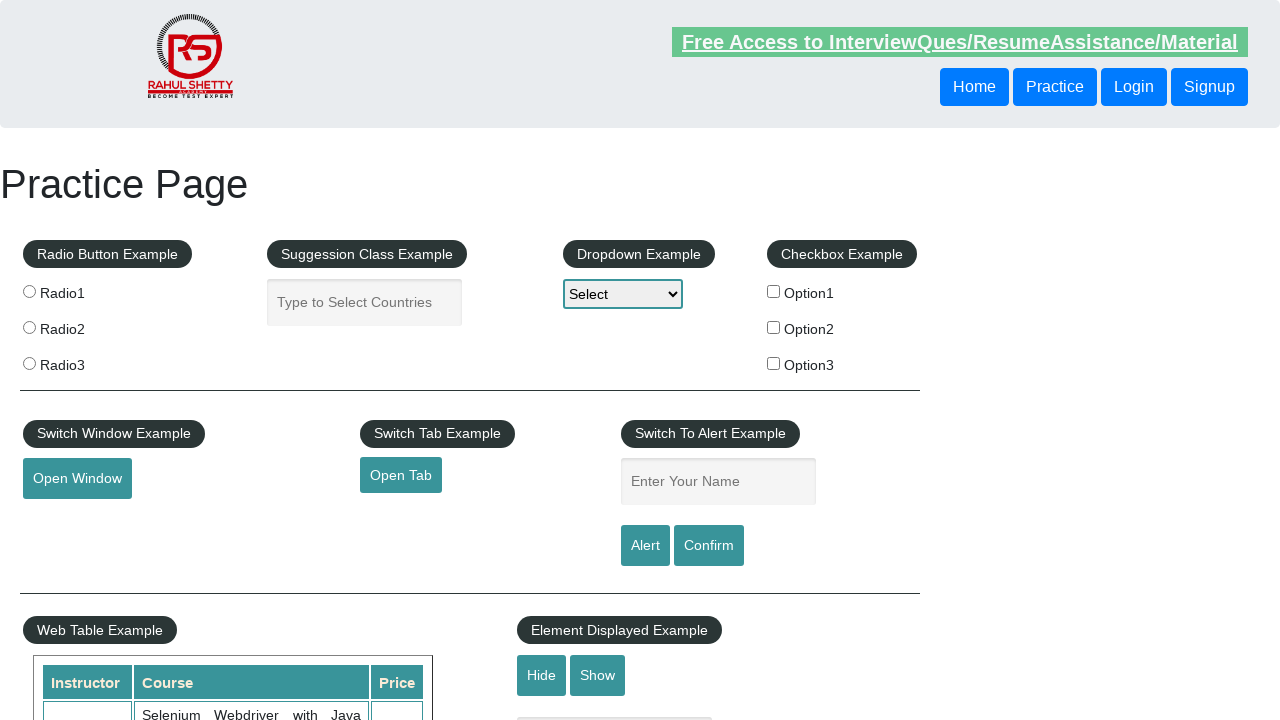